Tests adding a new employee by clicking the add button, selecting the new employee, and filling in name, phone, and title fields

Starting URL: https://devmountain-qa.github.io/employee-manager/1.2_Version/index.html

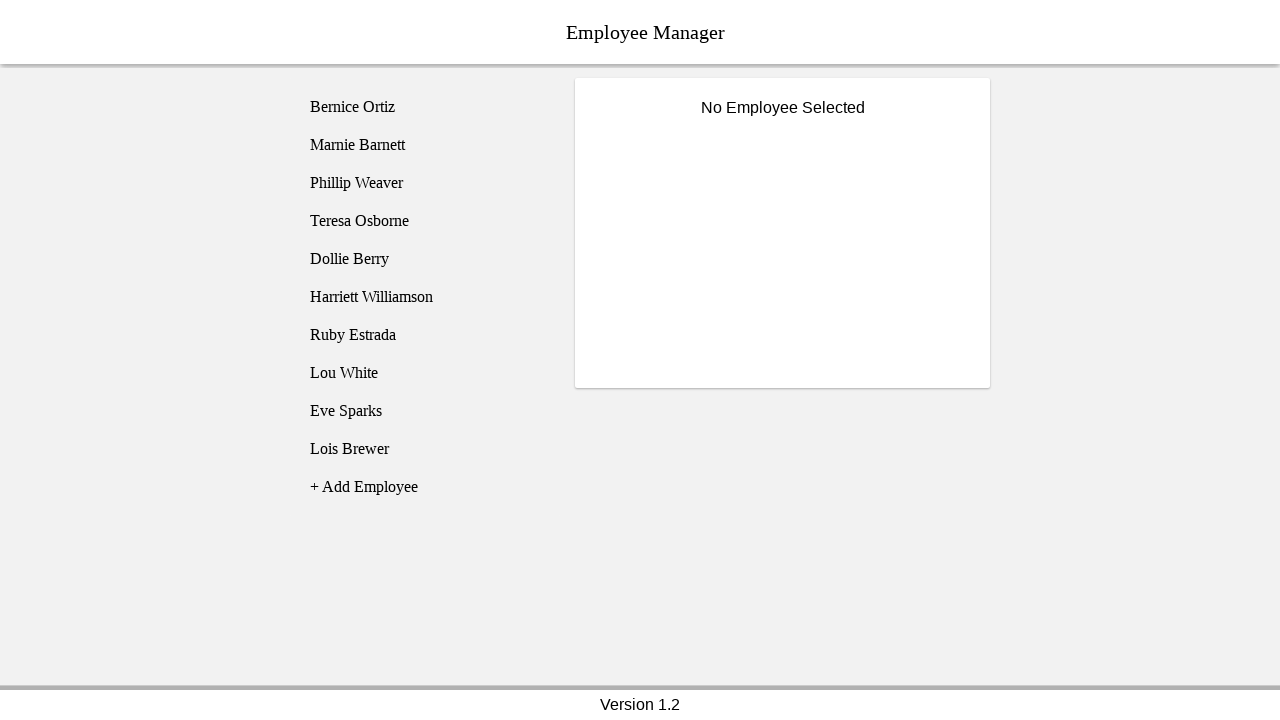

Waited for page to load - title text selector found
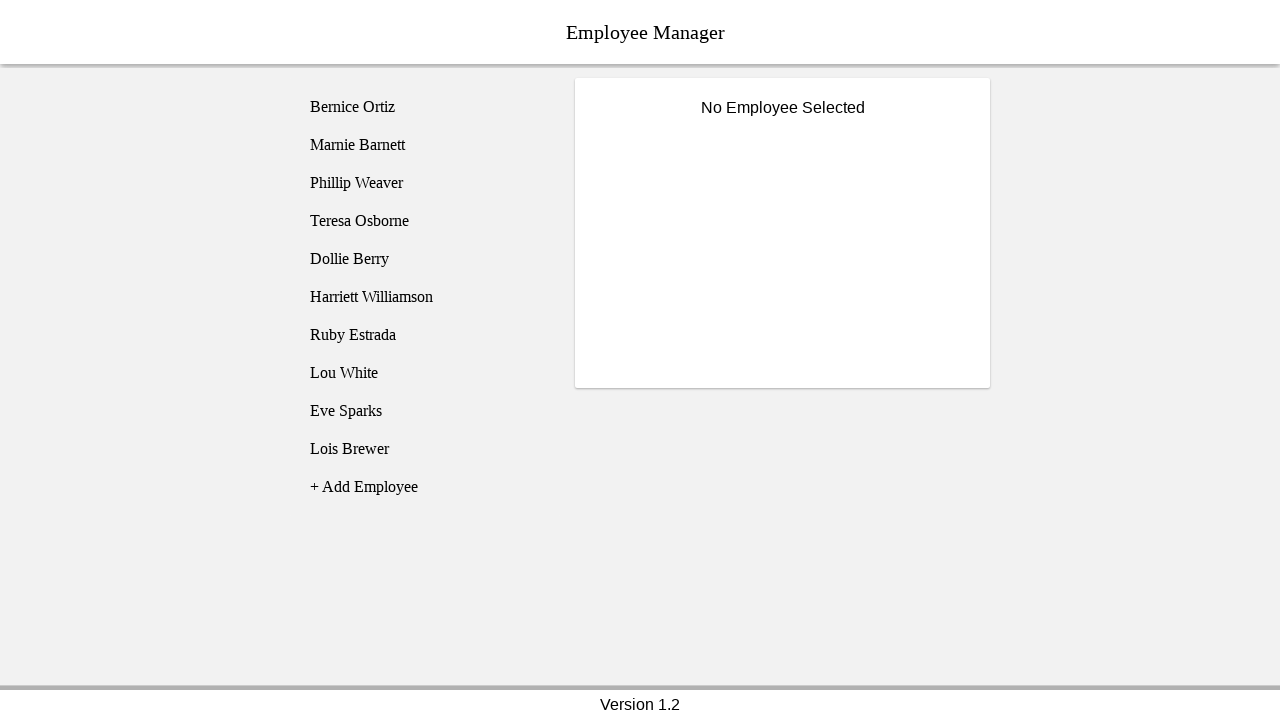

Clicked add employee button at (425, 487) on [name="addEmployee"]
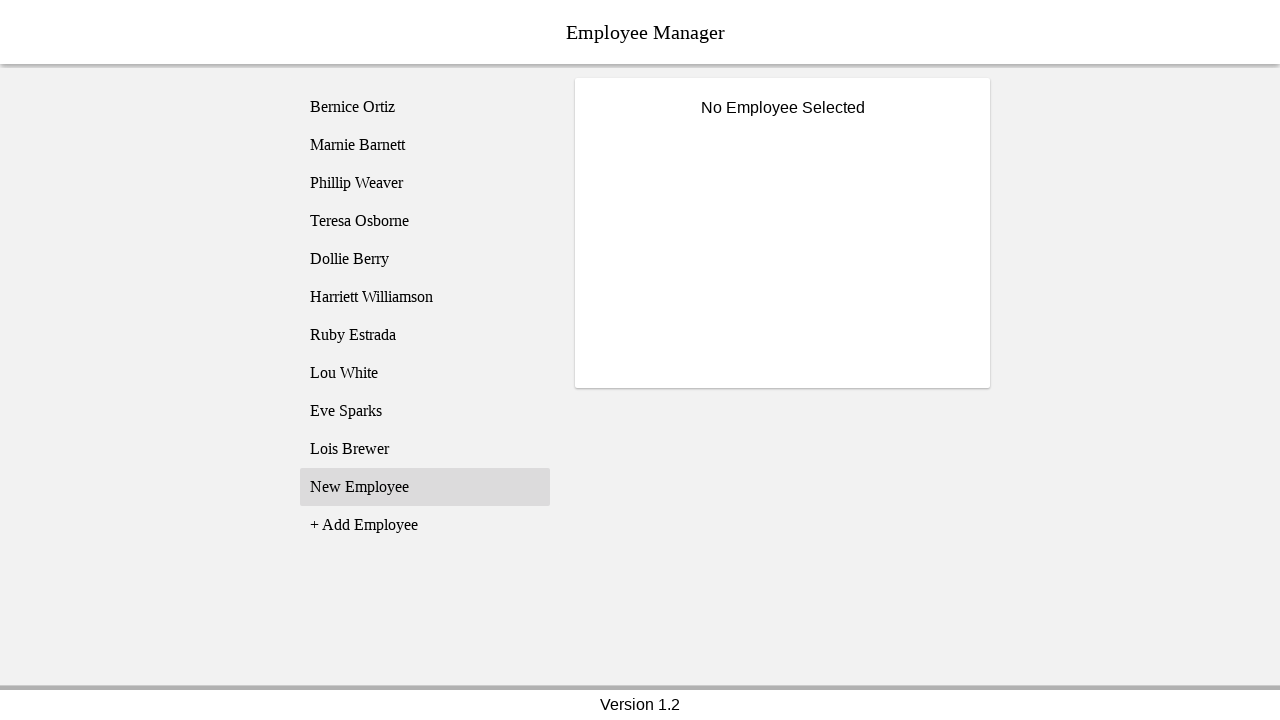

Clicked on new employee entry at (425, 487) on text="New Employee"
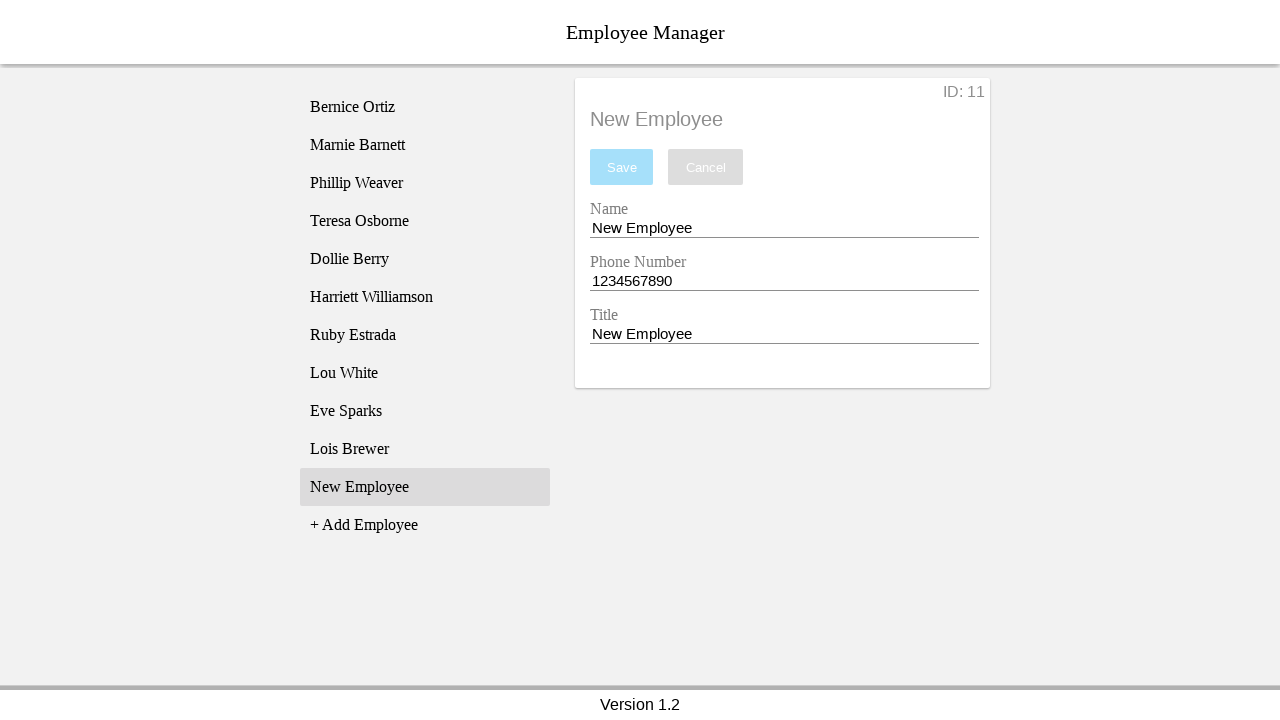

Clicked on name entry field at (784, 228) on [name="nameEntry"]
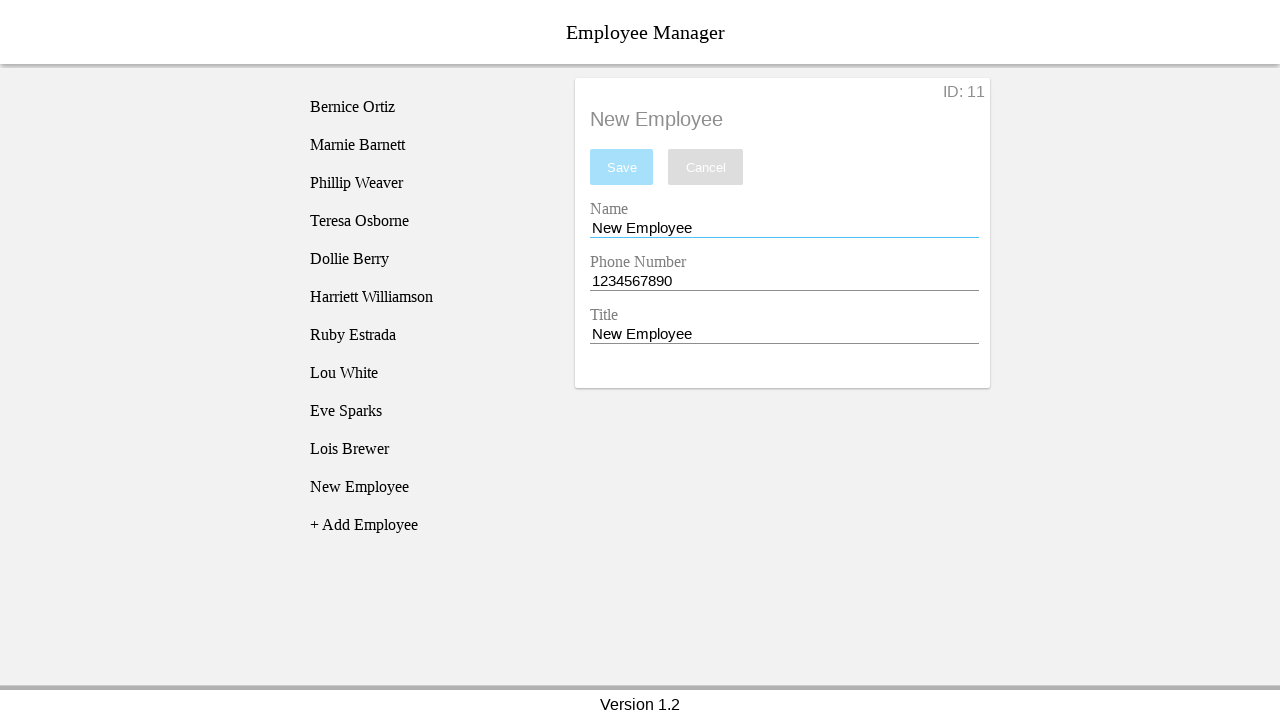

Cleared name entry field on [name="nameEntry"]
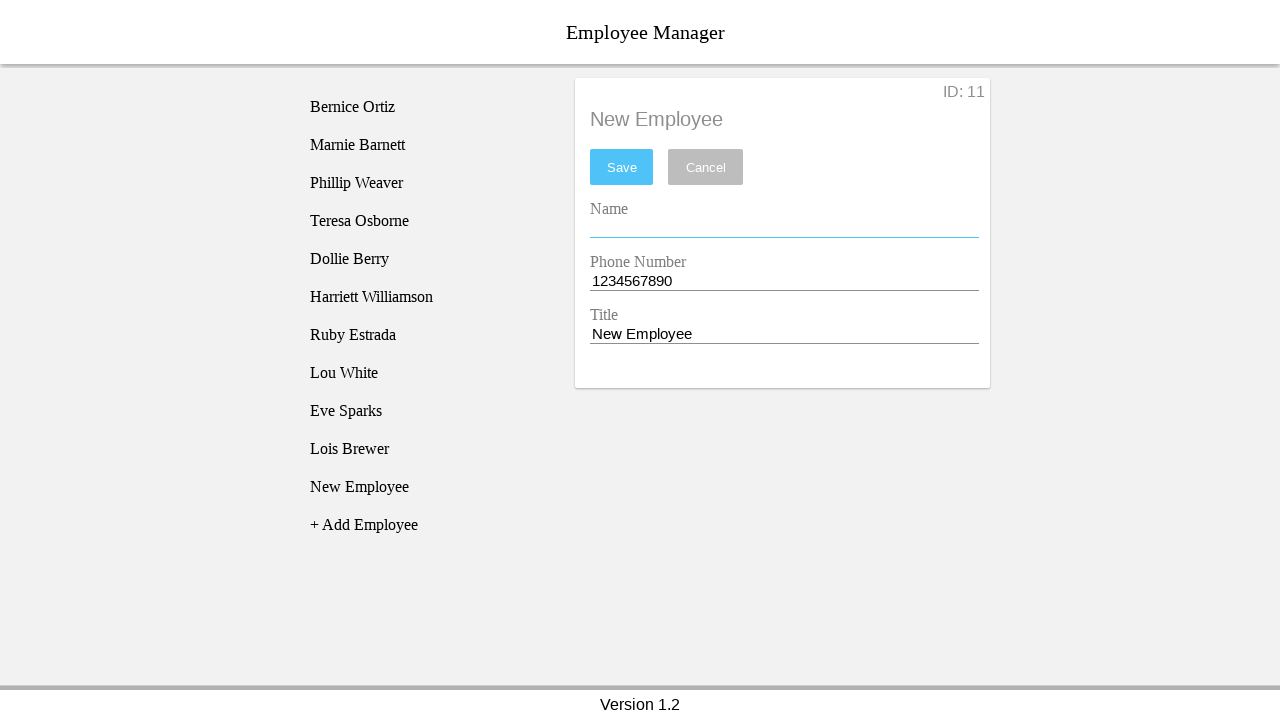

Filled name entry field with "Bob's Uncle" on [name="nameEntry"]
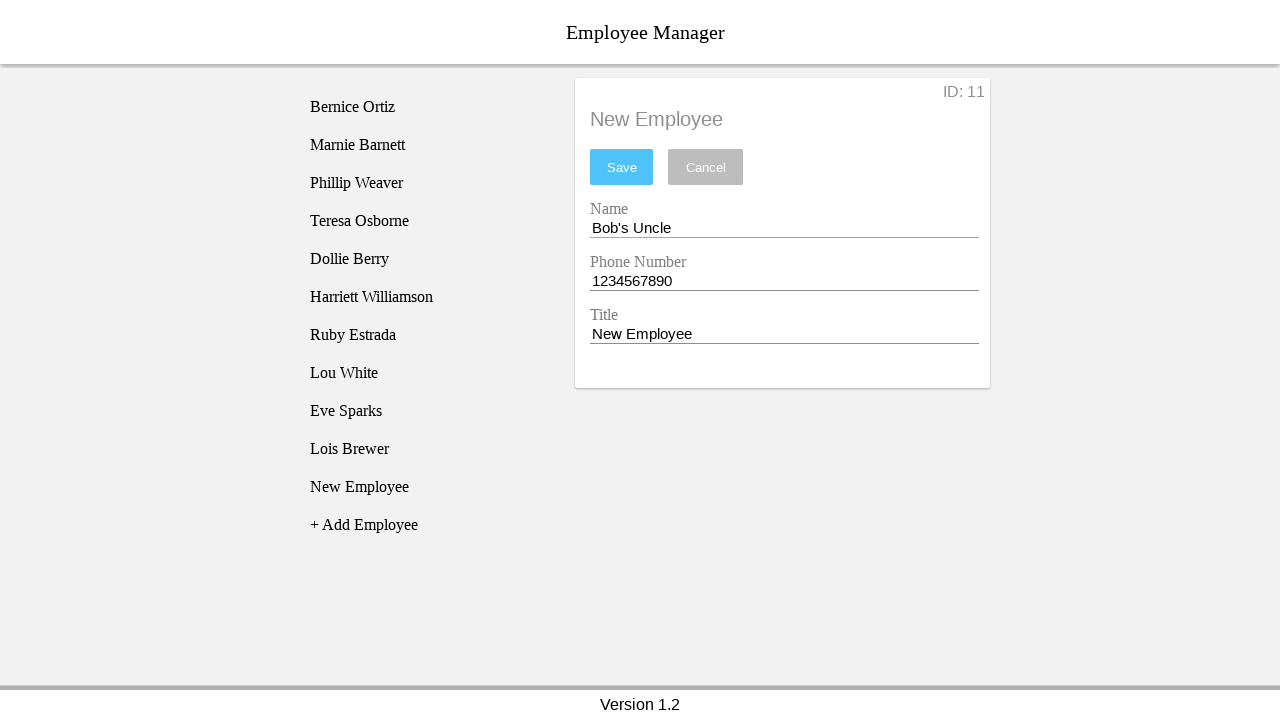

Clicked on phone entry field at (784, 281) on [name="phoneEntry"]
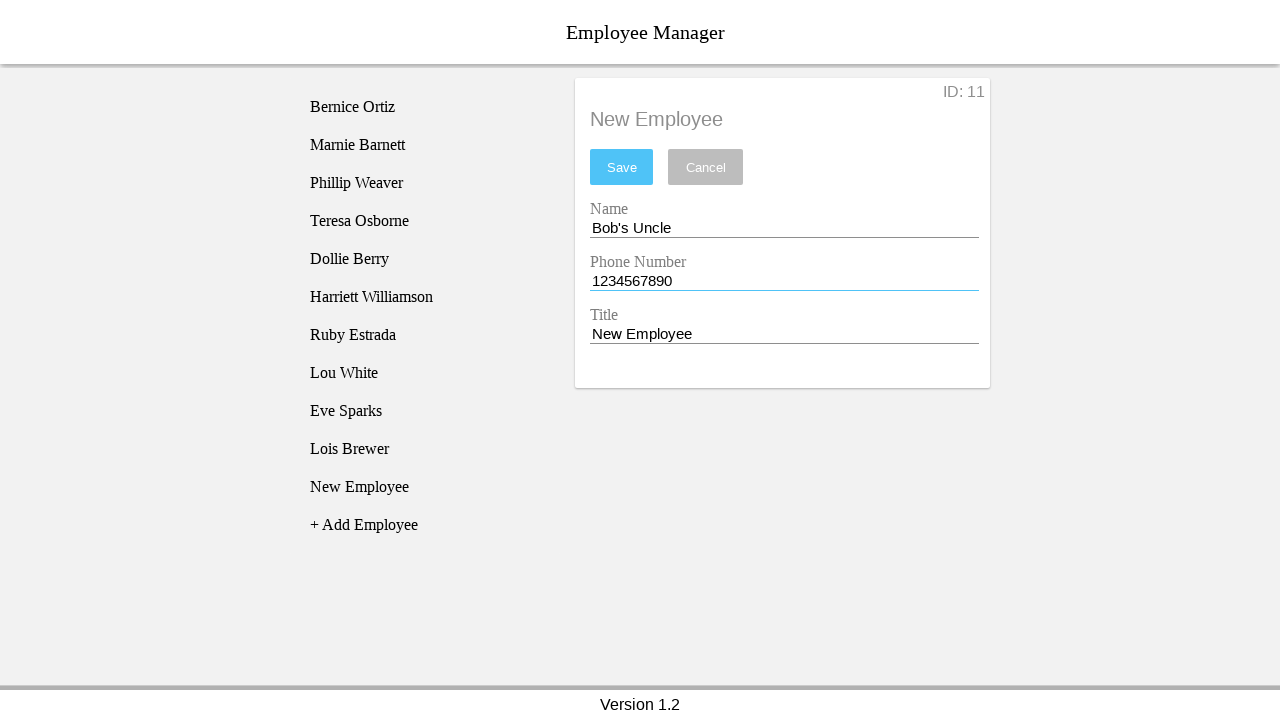

Cleared phone entry field on [name="phoneEntry"]
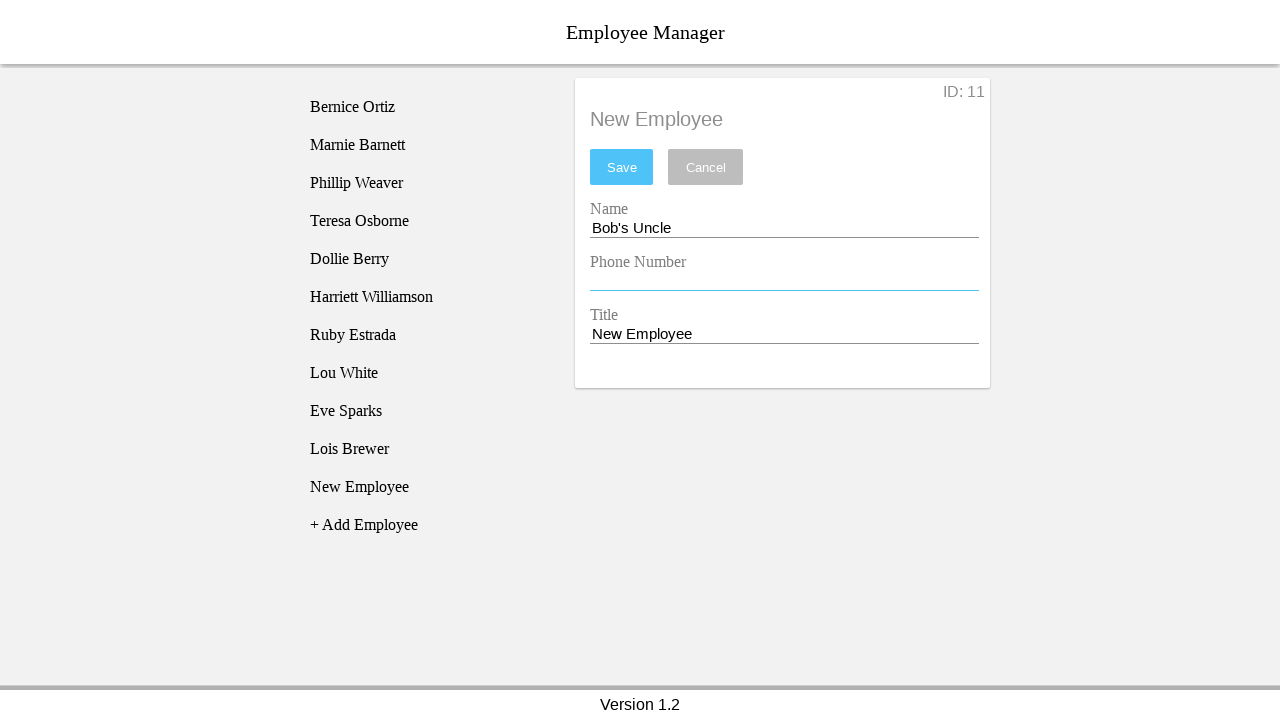

Filled phone entry field with "1231231234" on [name="phoneEntry"]
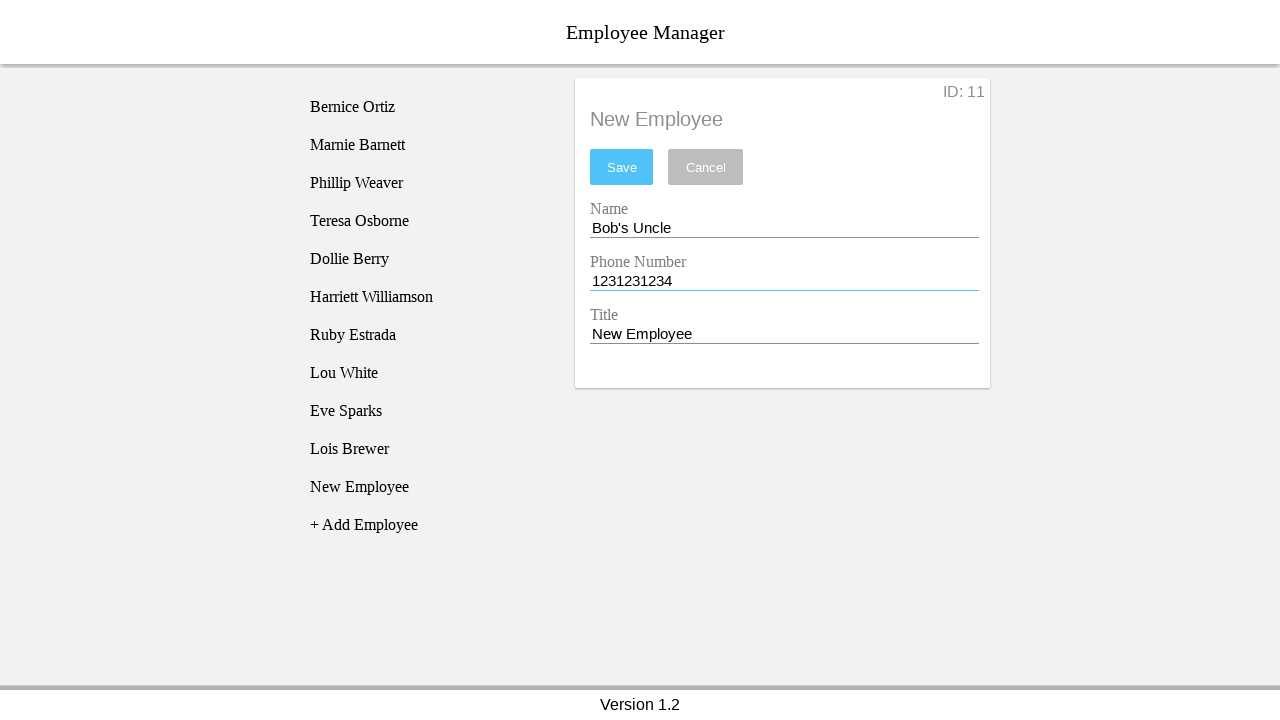

Clicked on title entry field at (784, 334) on [name="titleEntry"]
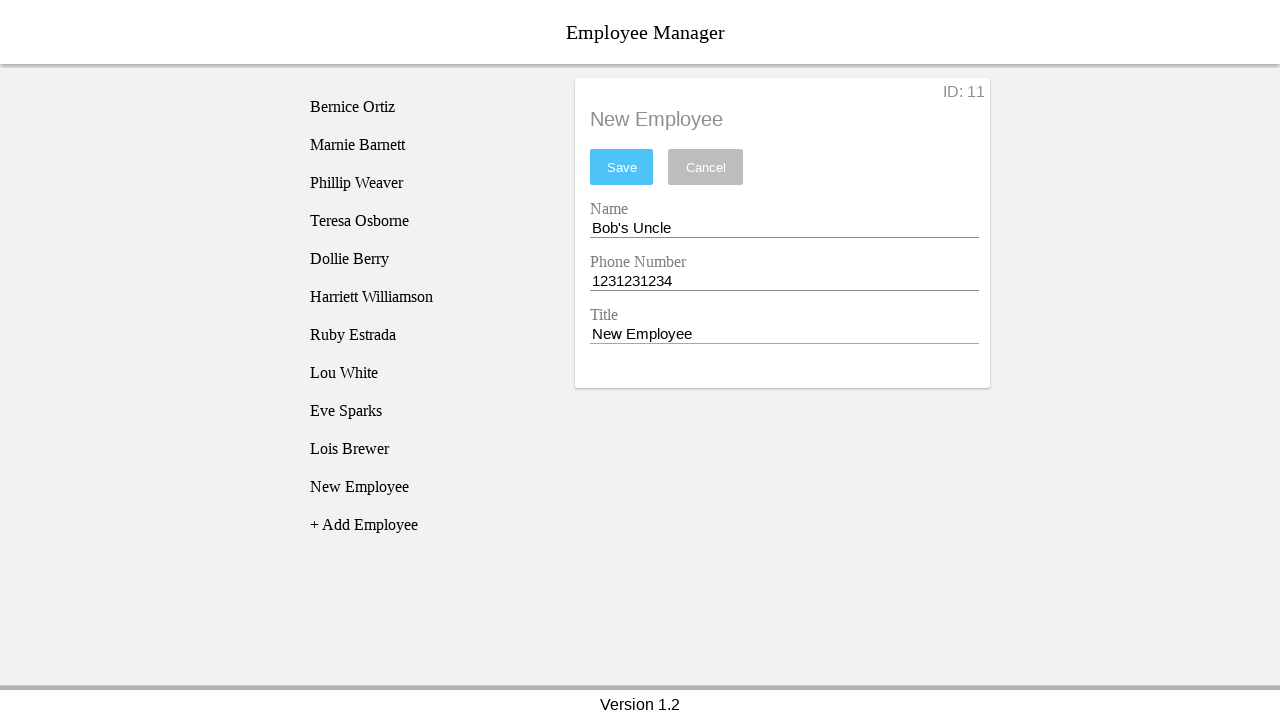

Cleared title entry field on [name="titleEntry"]
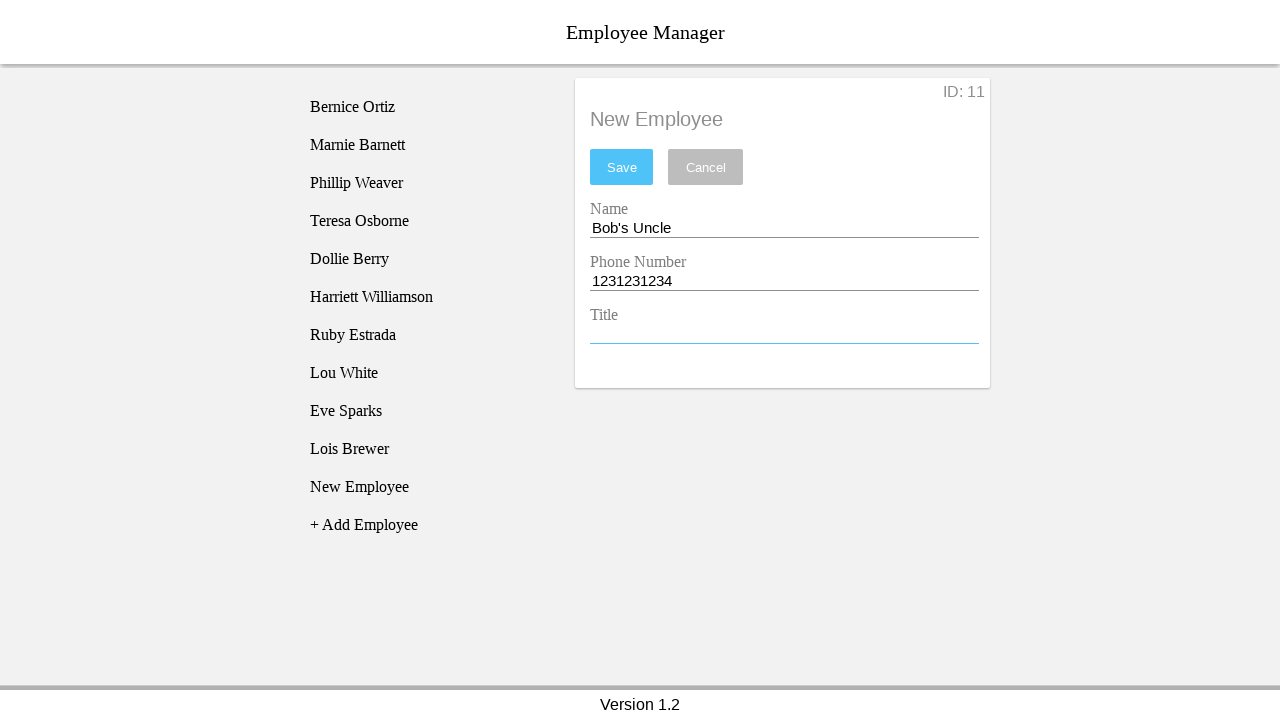

Filled title entry field with "CEO of the World" on [name="titleEntry"]
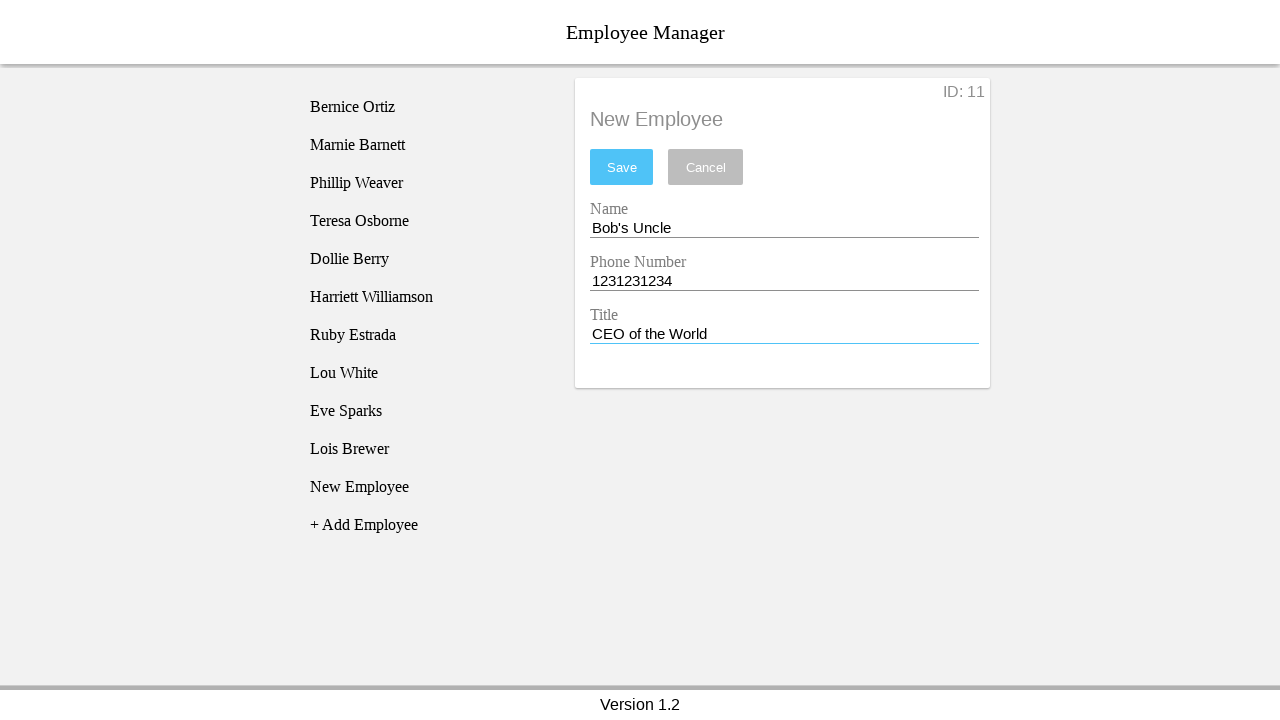

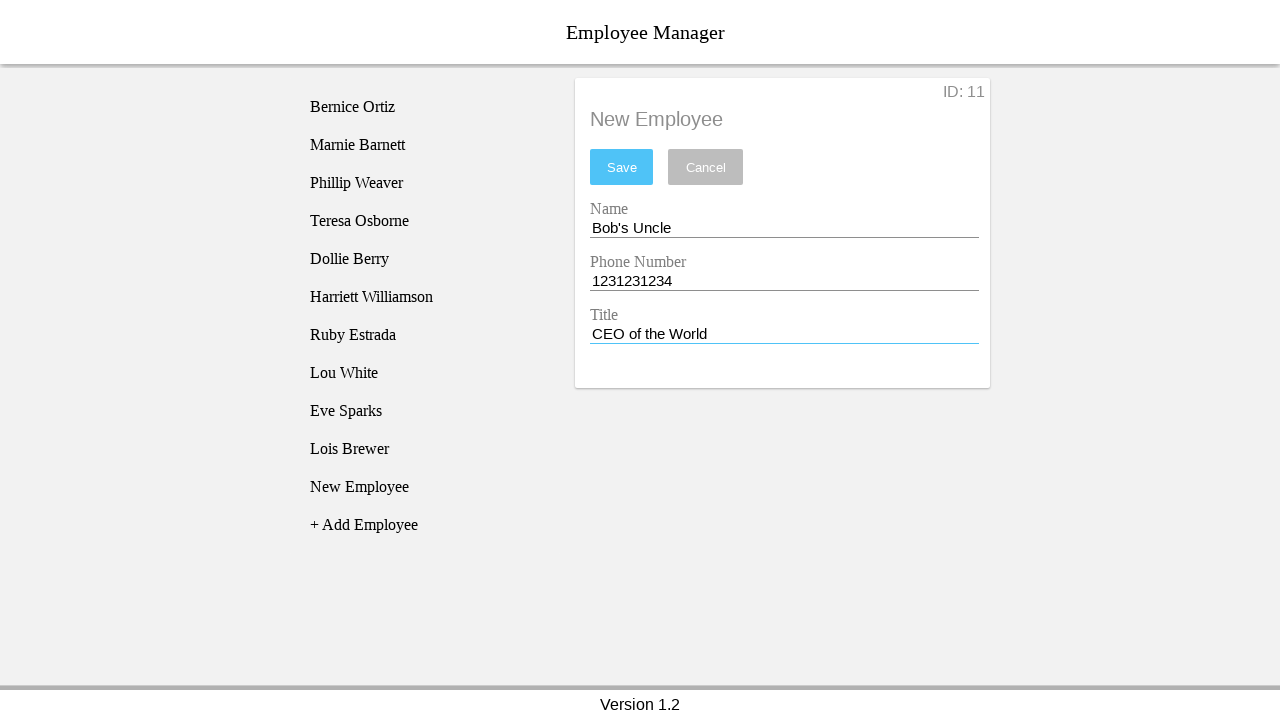